Tests the search functionality on Nykaa website by entering a search query for "Tinted lip balm" and submitting it

Starting URL: https://www.nykaa.com/

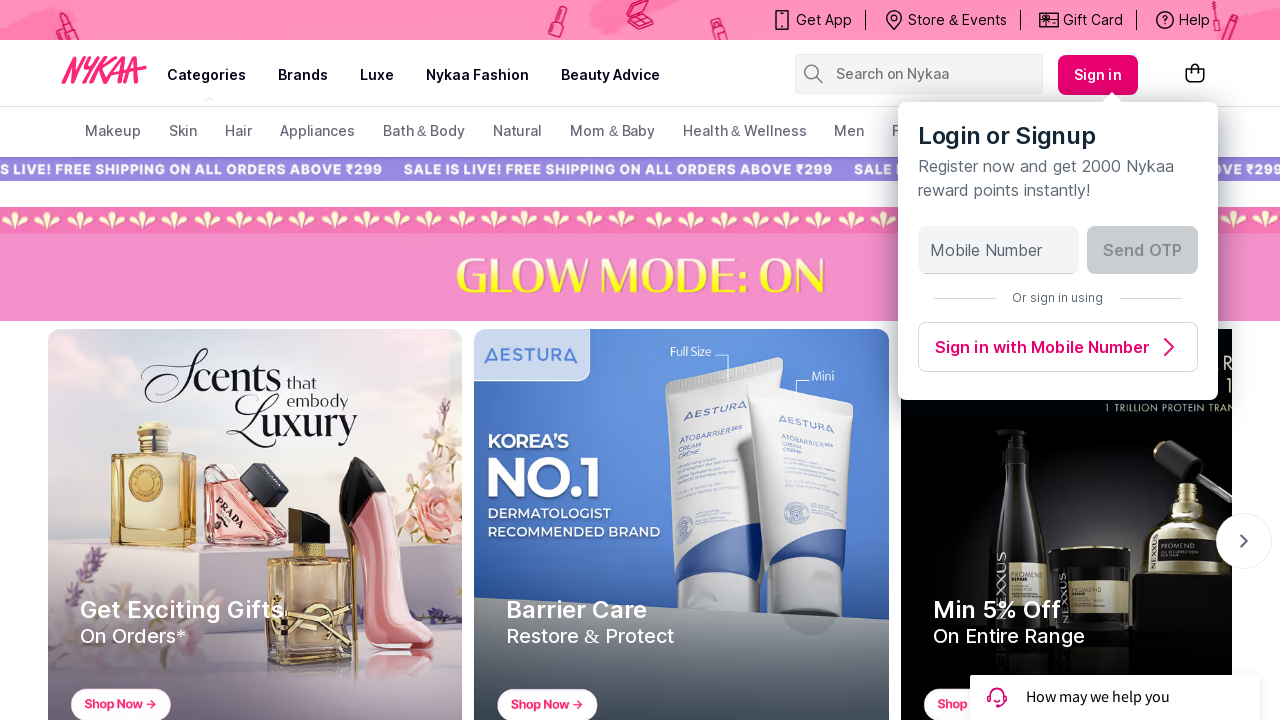

Filled search box with 'Tinted lip balm' on .css-1upamjb
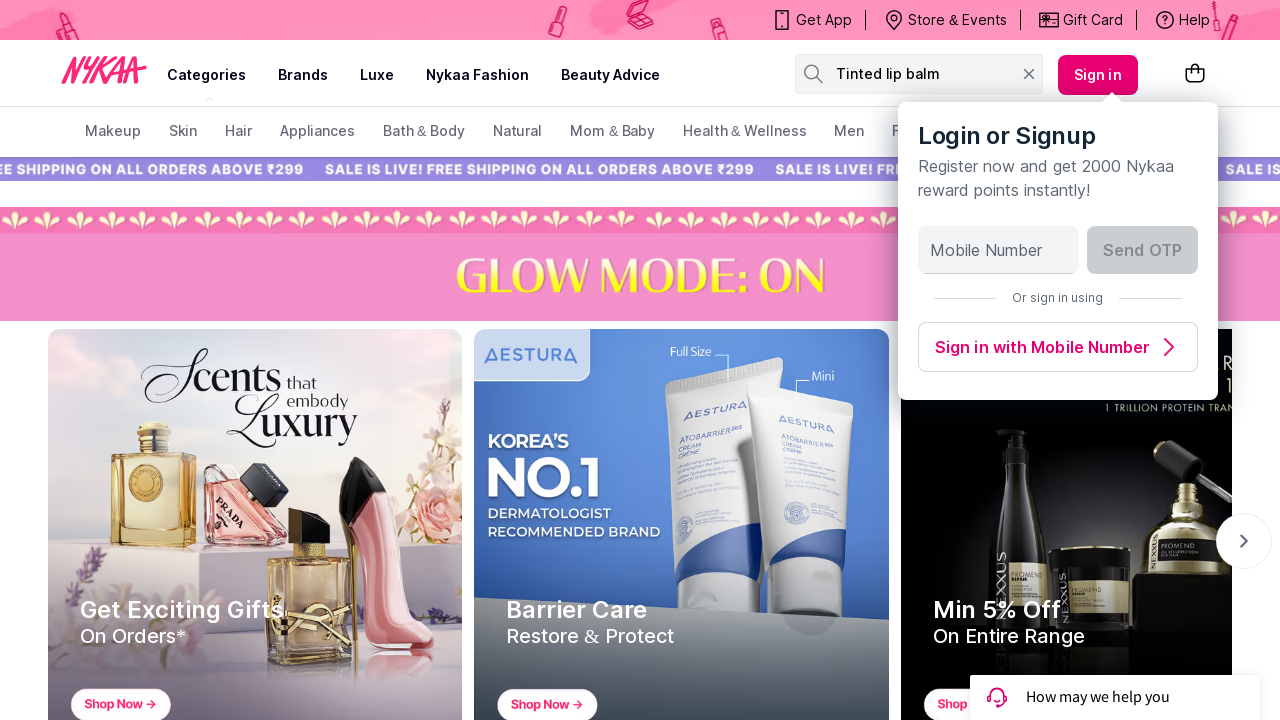

Pressed Enter to submit search query on .css-1upamjb
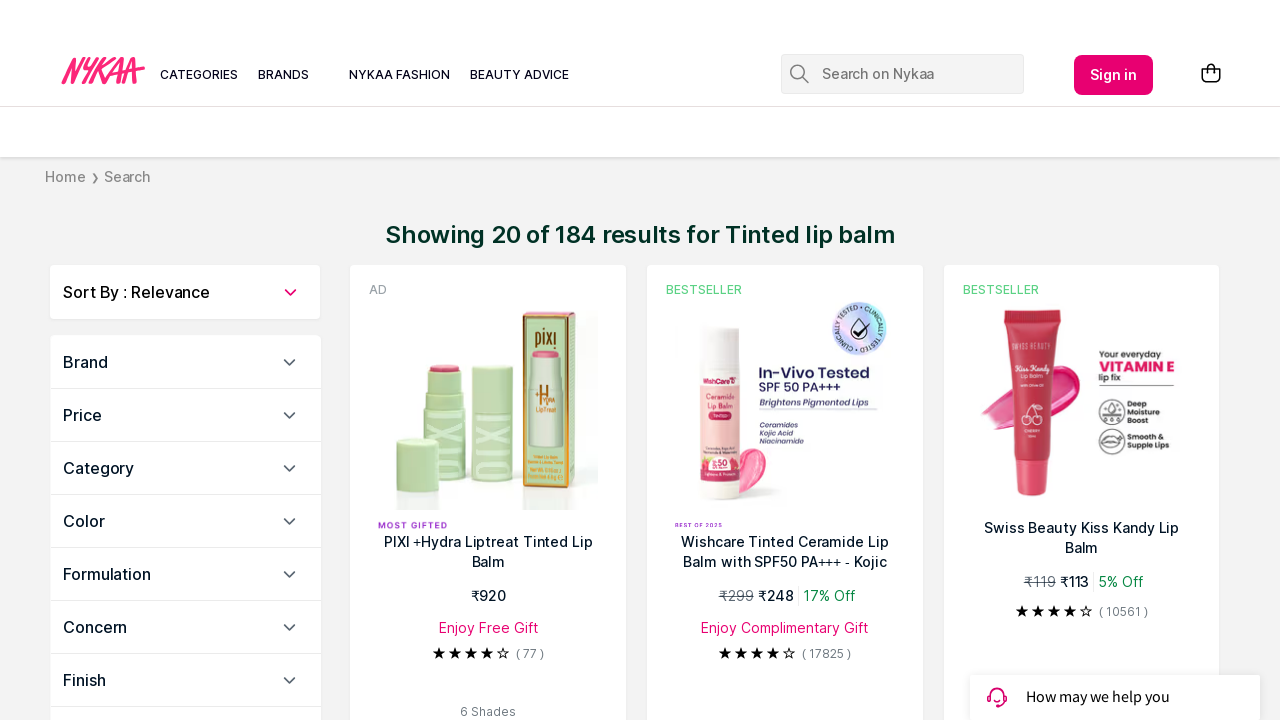

Search results loaded successfully
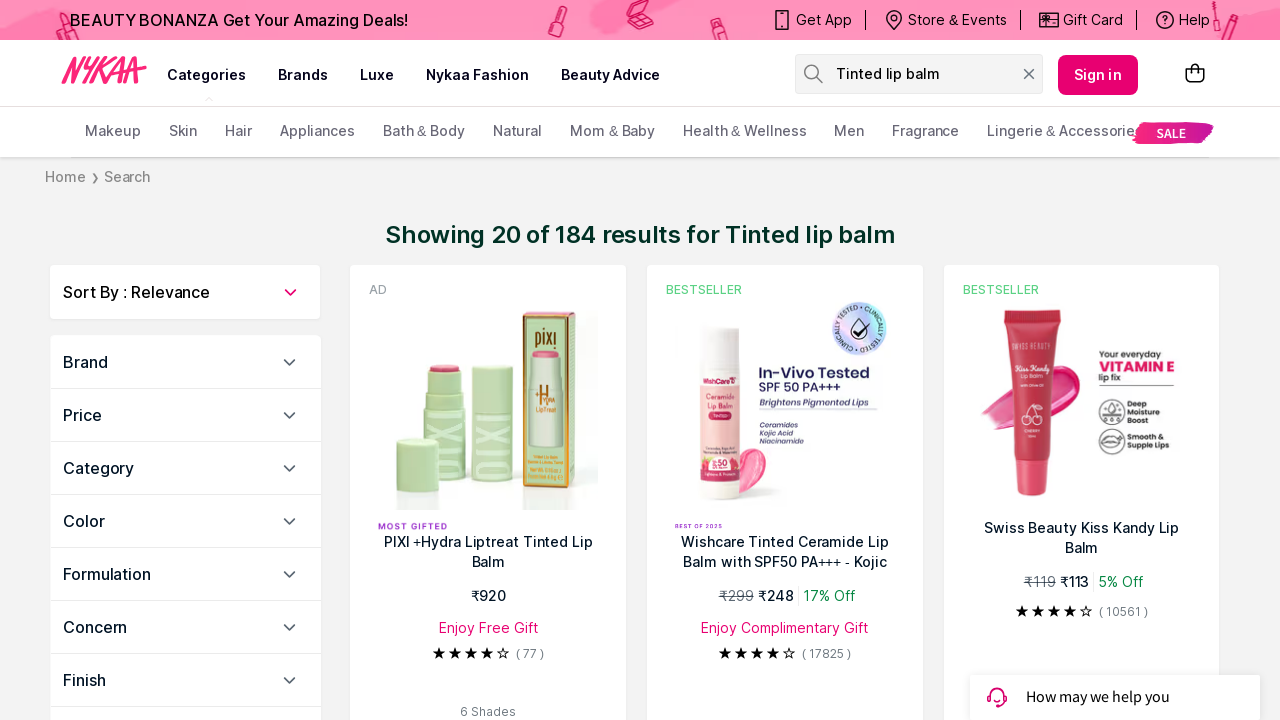

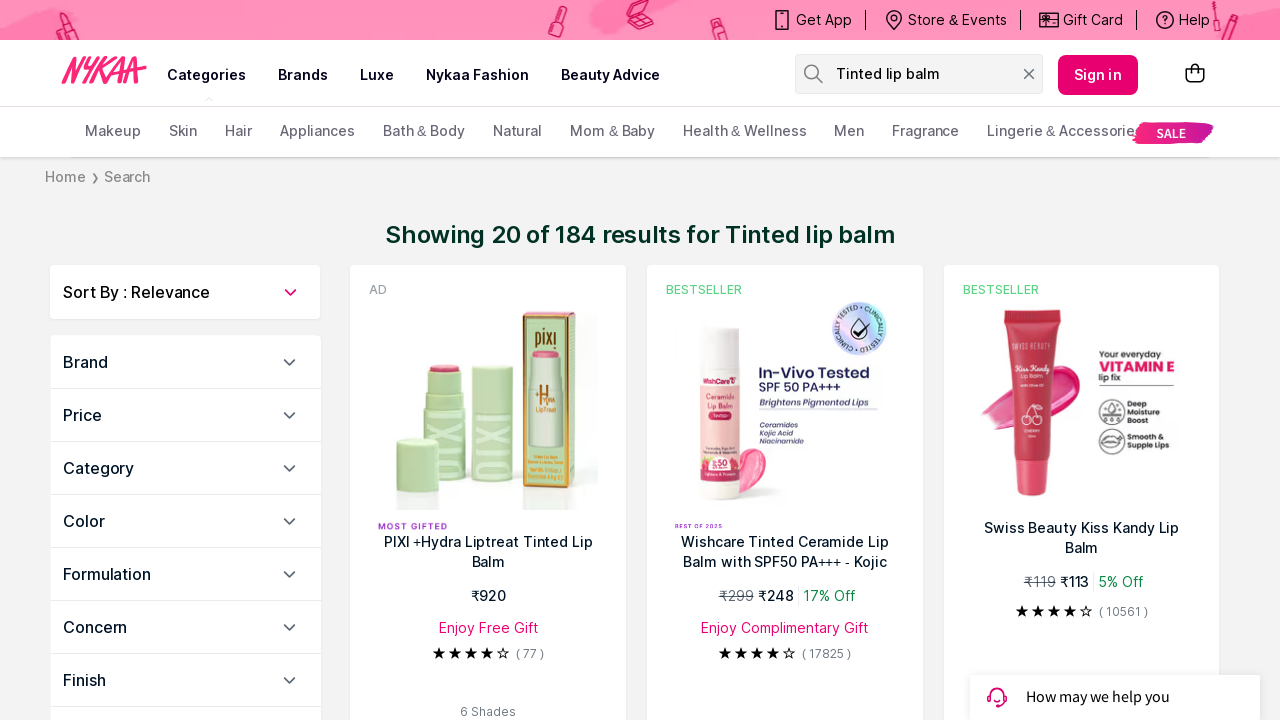